Tests that the main and footer sections become visible when items are added

Starting URL: https://demo.playwright.dev/todomvc

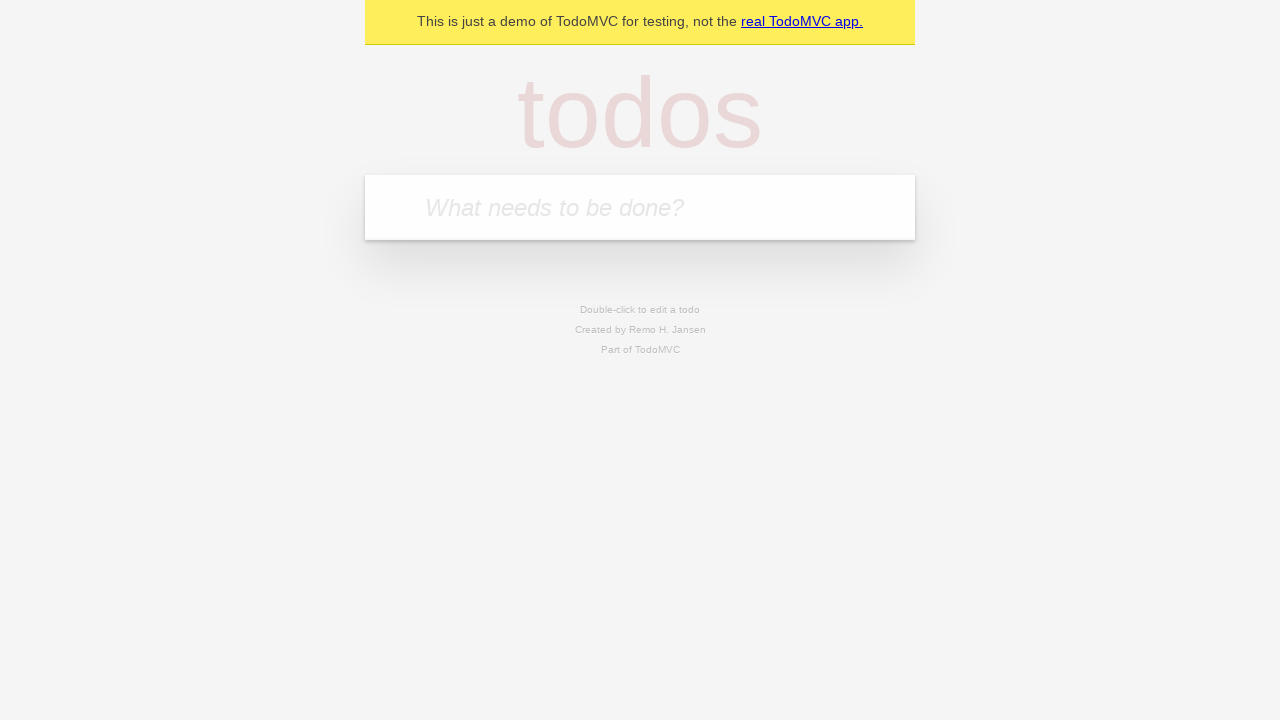

Filled todo input field with 'buy some cheese' on internal:attr=[placeholder="What needs to be done?"i]
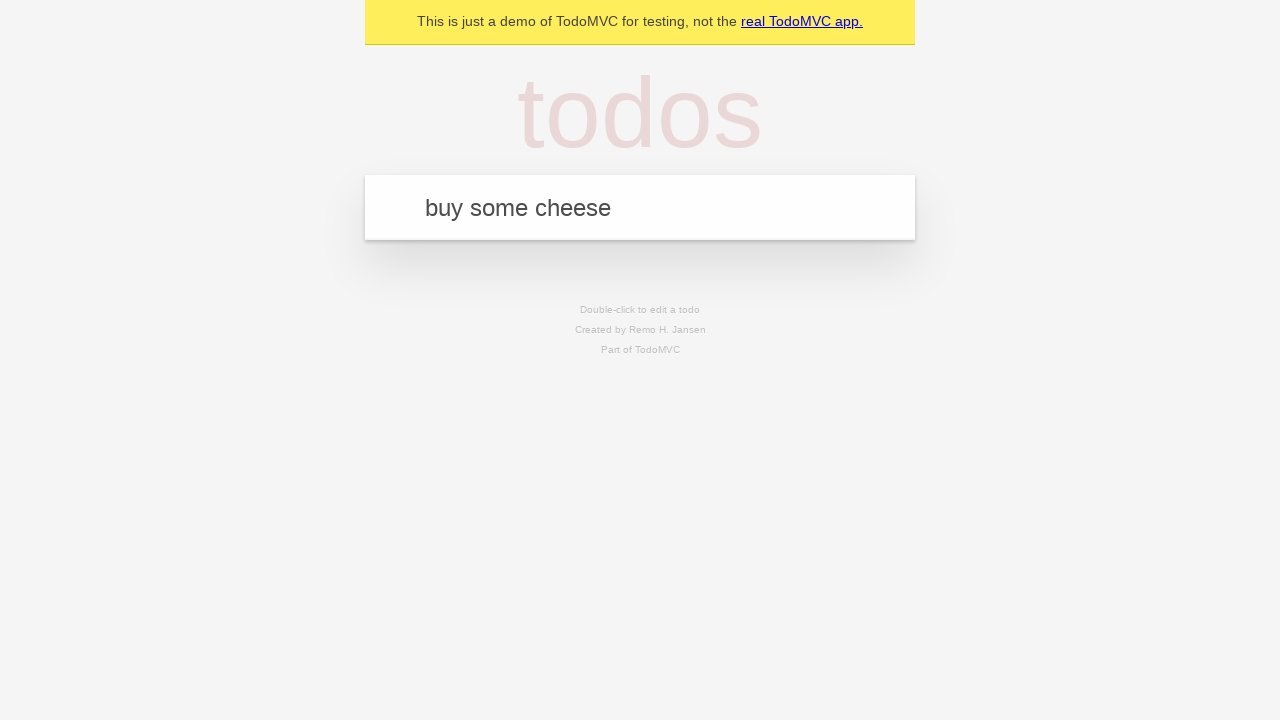

Pressed Enter to add todo item on internal:attr=[placeholder="What needs to be done?"i]
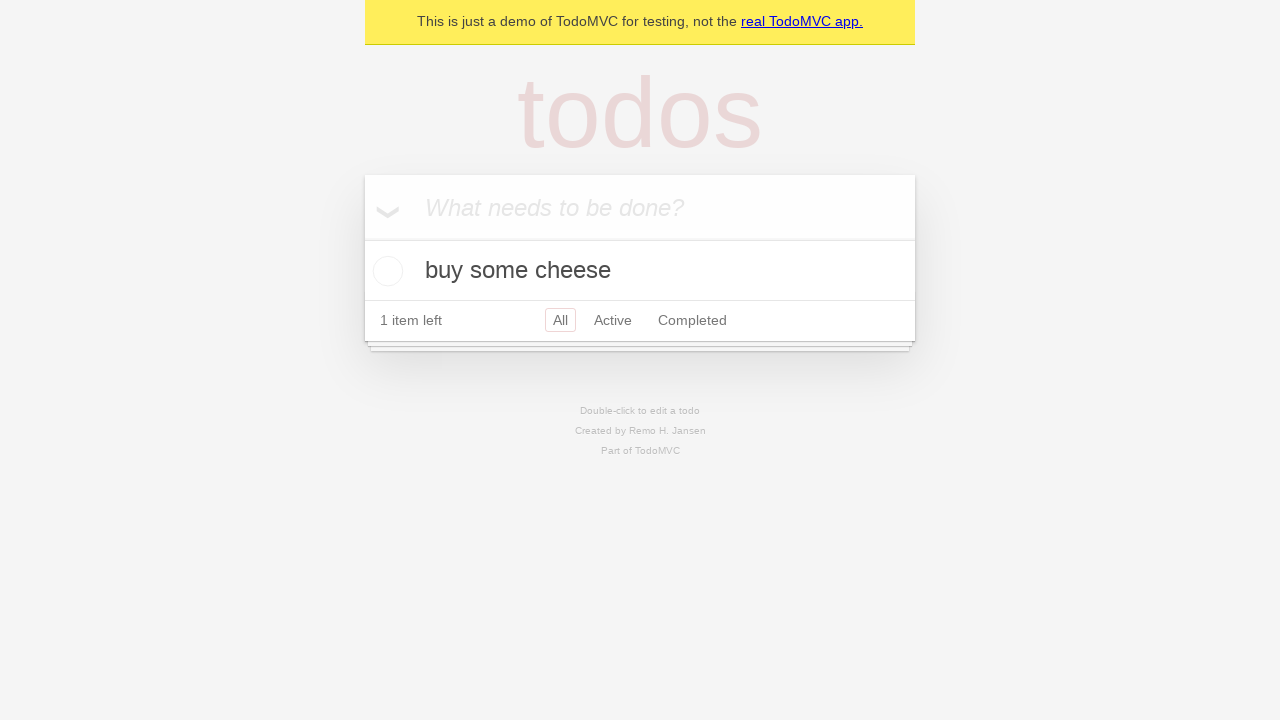

Main section became visible after item was added
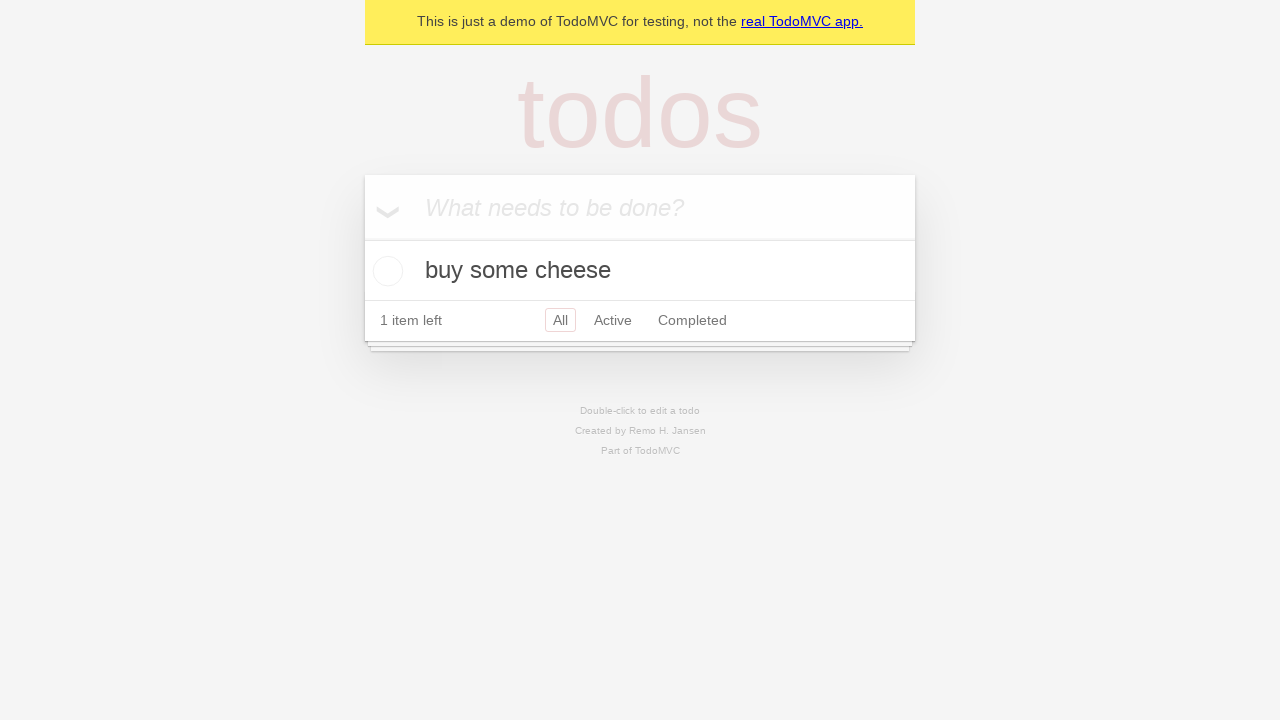

Footer section became visible after item was added
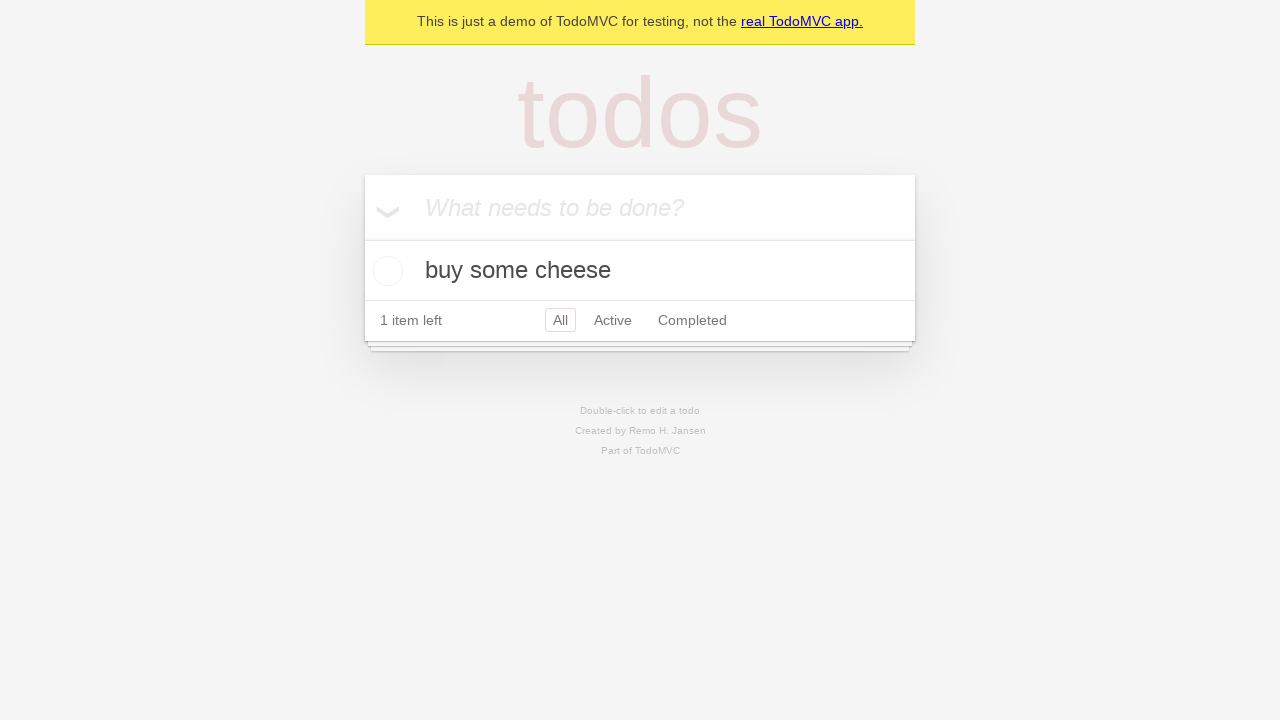

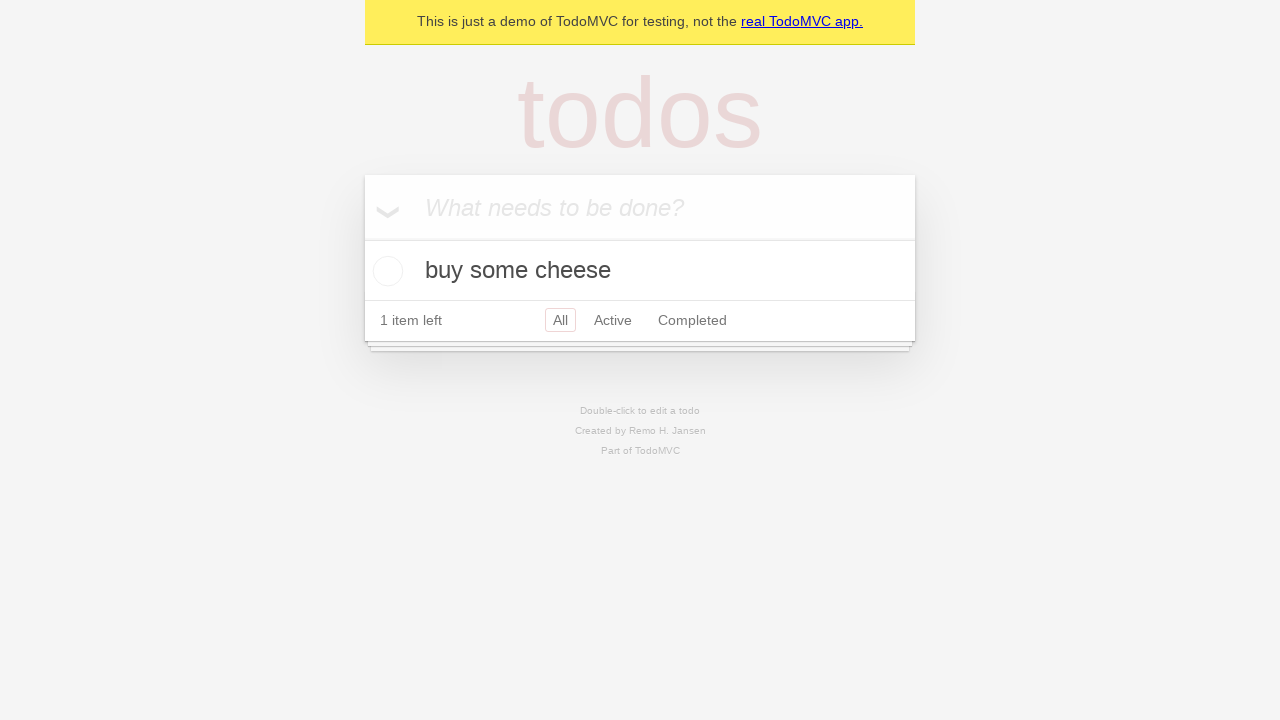